Tests a flight booking form by selecting origin and destination airports, choosing round trip option, adding passengers, and submitting the search

Starting URL: https://rahulshettyacademy.com/dropdownsPractise/

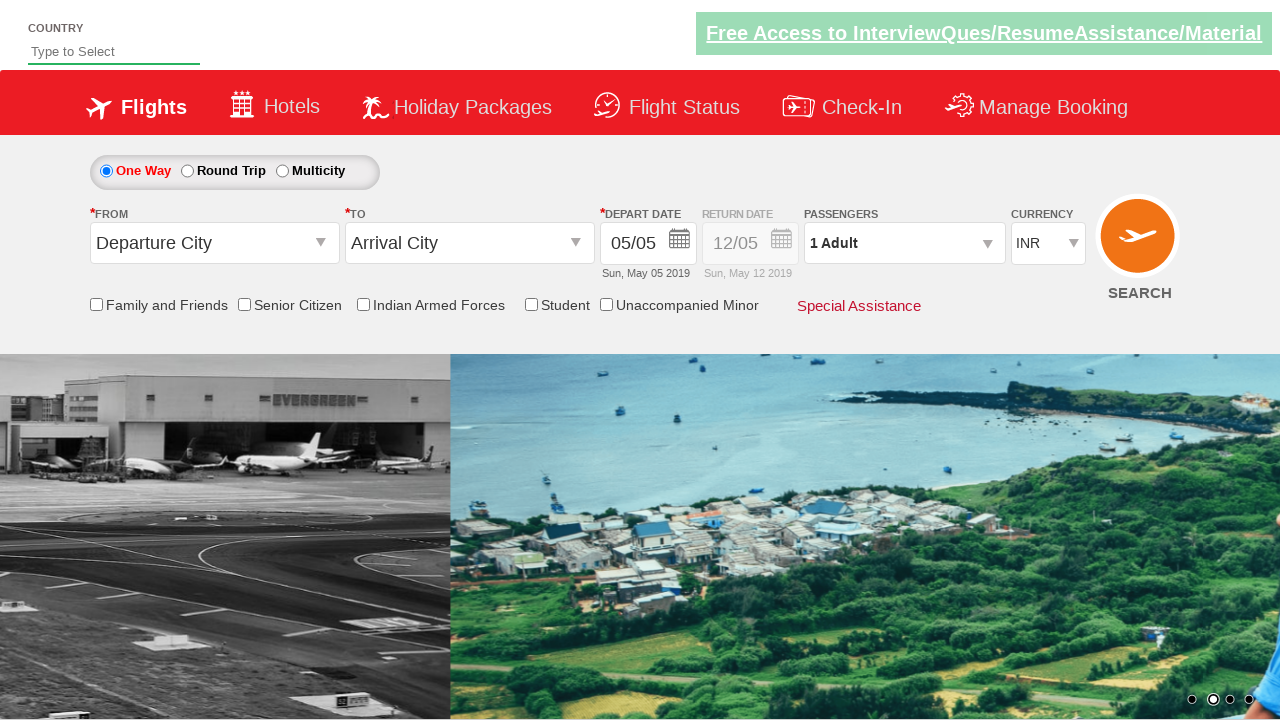

Clicked on origin station field at (214, 243) on input#ctl00_mainContent_ddl_originStation1_CTXT
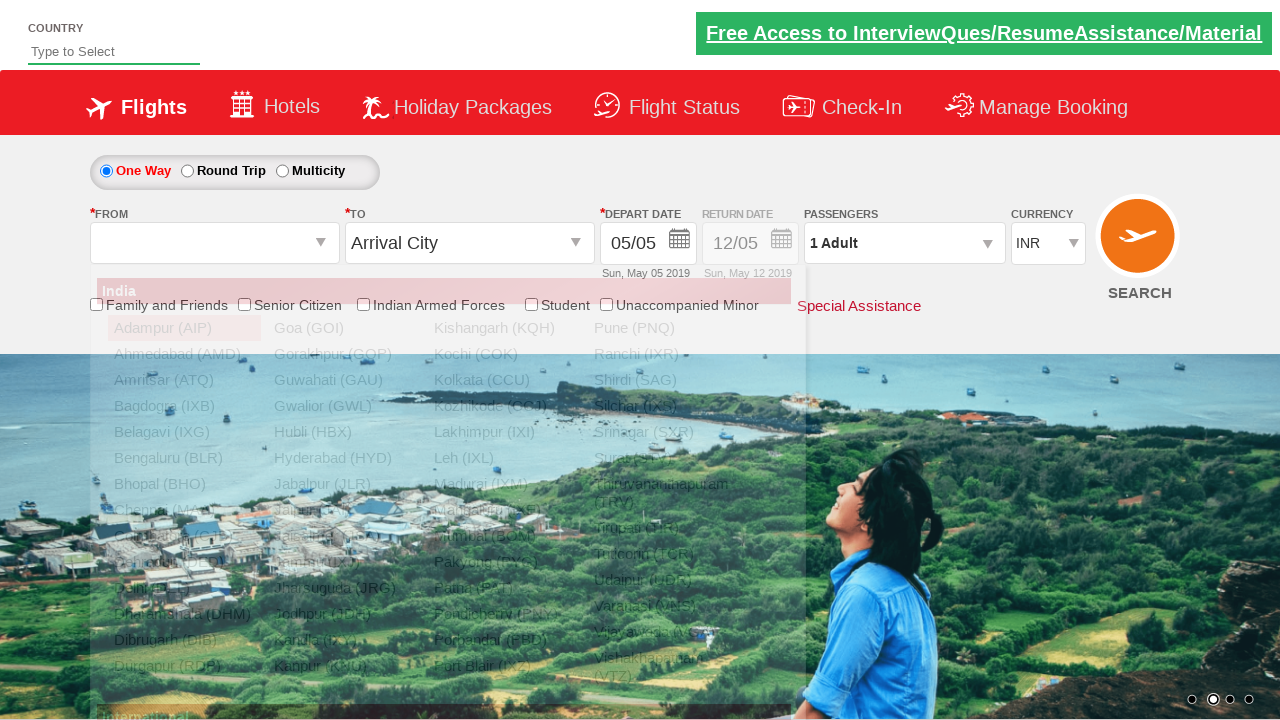

Selected IXG as origin airport at (184, 432) on a[value='IXG']
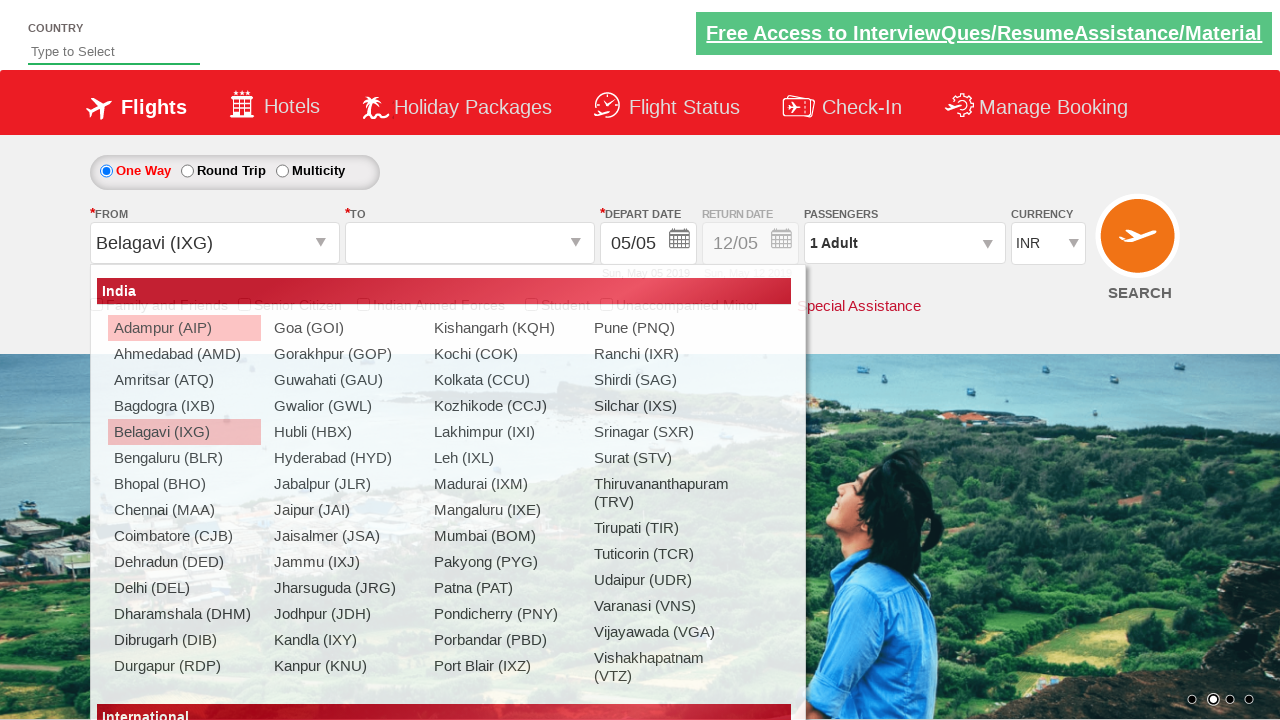

Waited for destination dropdown to be ready
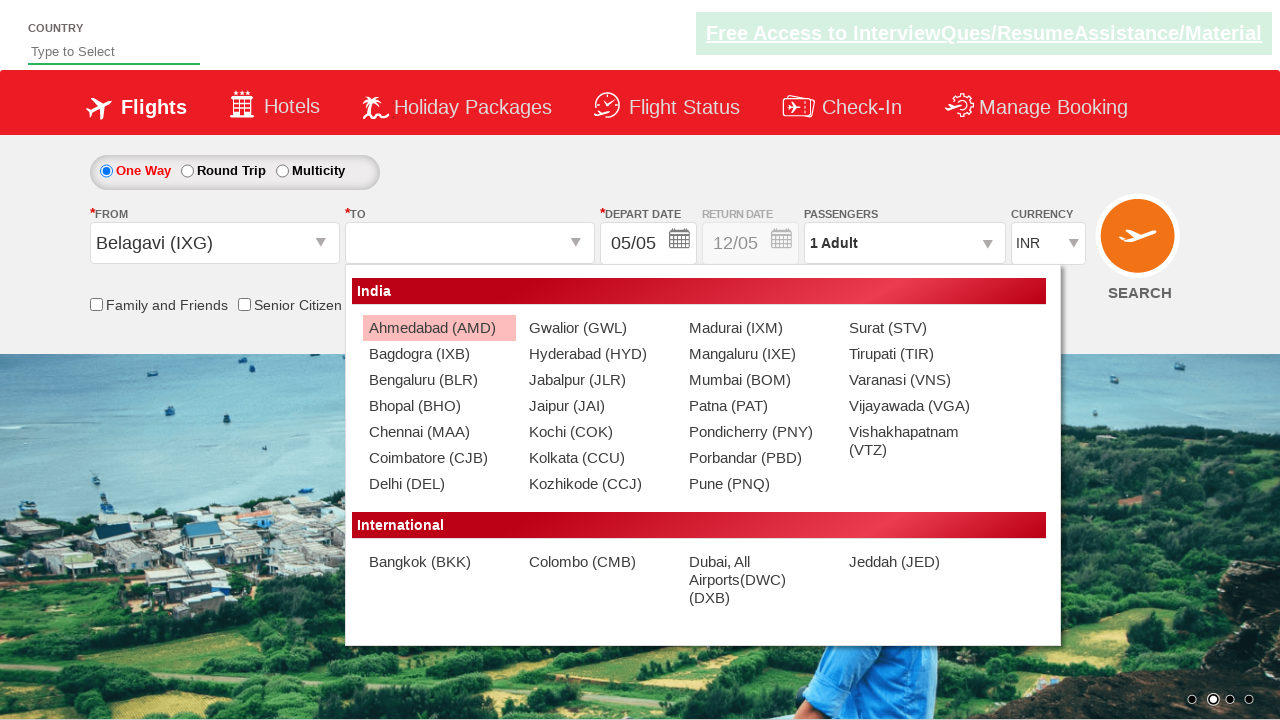

Selected GWL as destination airport at (599, 328) on (//a[@value='GWL'])[2]
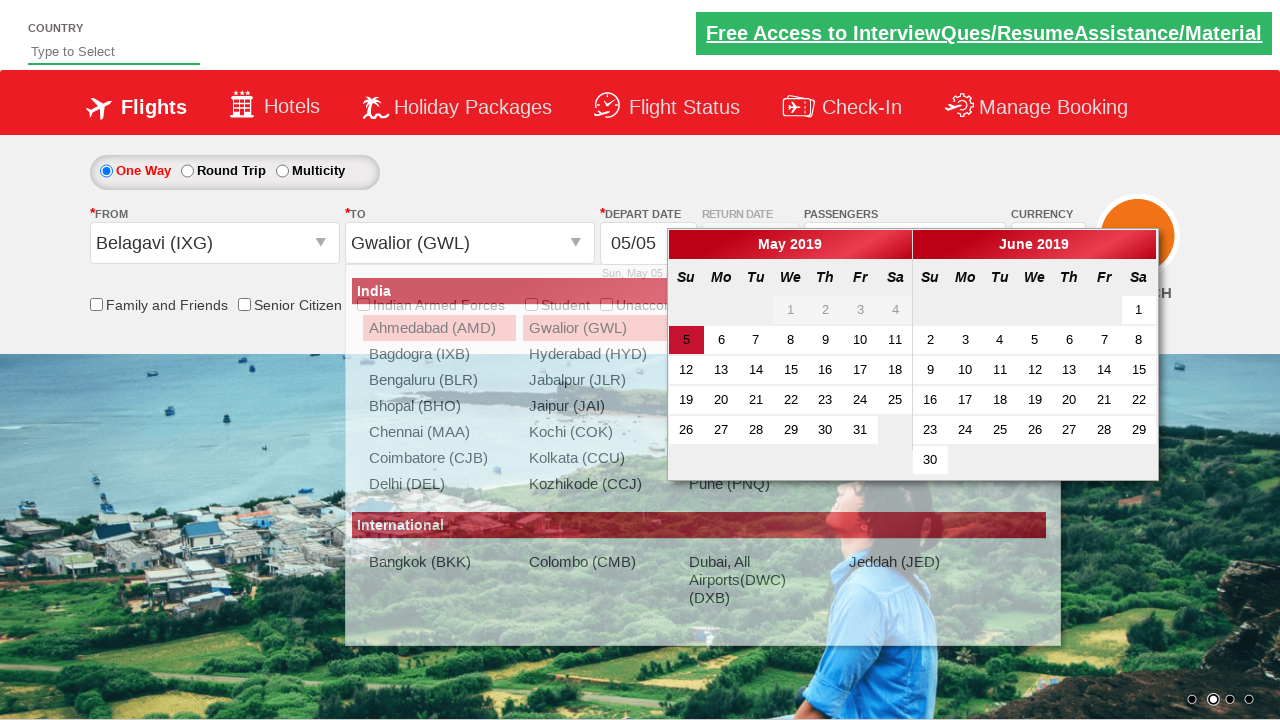

Selected round trip option at (187, 171) on input#ctl00_mainContent_rbtnl_Trip_1
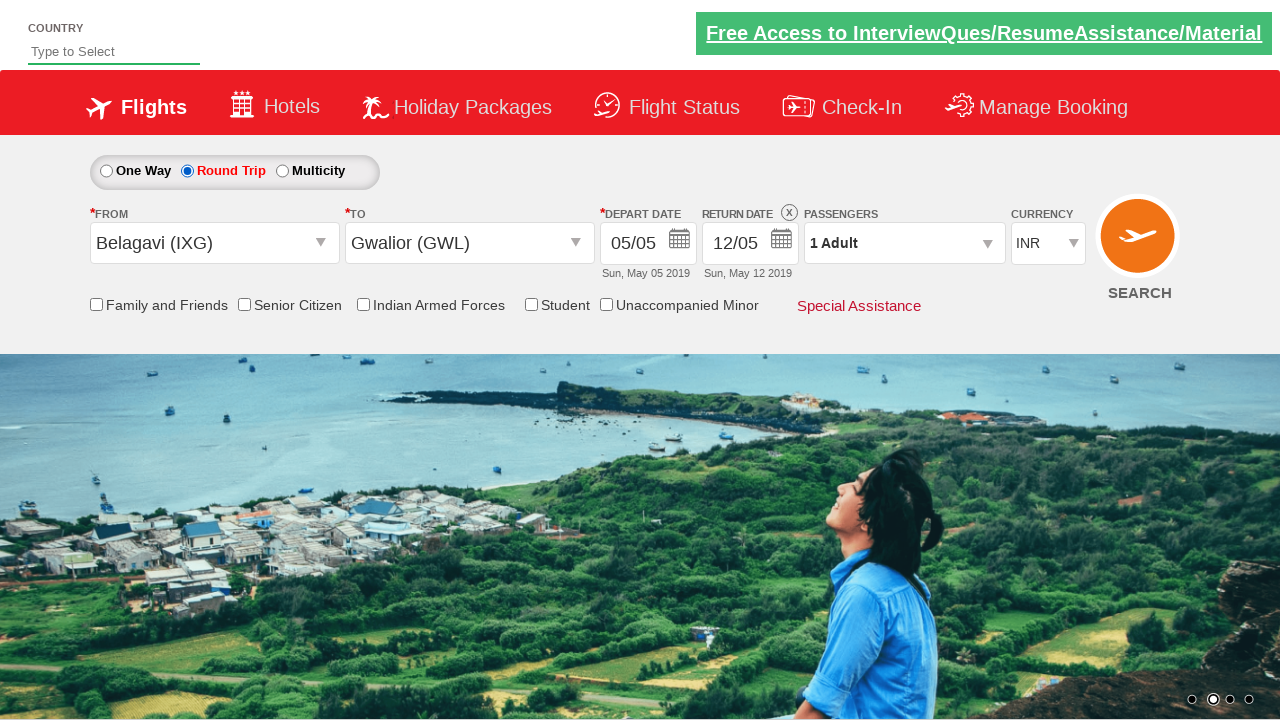

Clicked on passenger info dropdown at (904, 243) on div#divpaxinfo
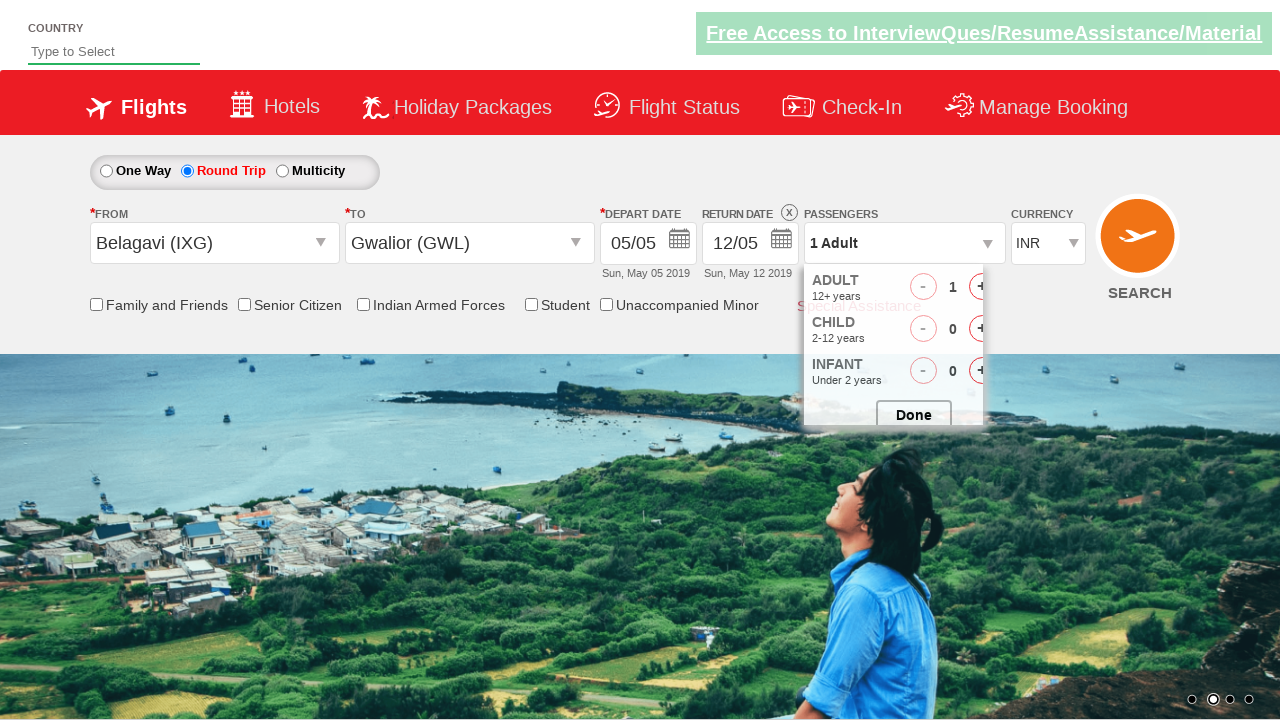

Waited for passenger dropdown to open
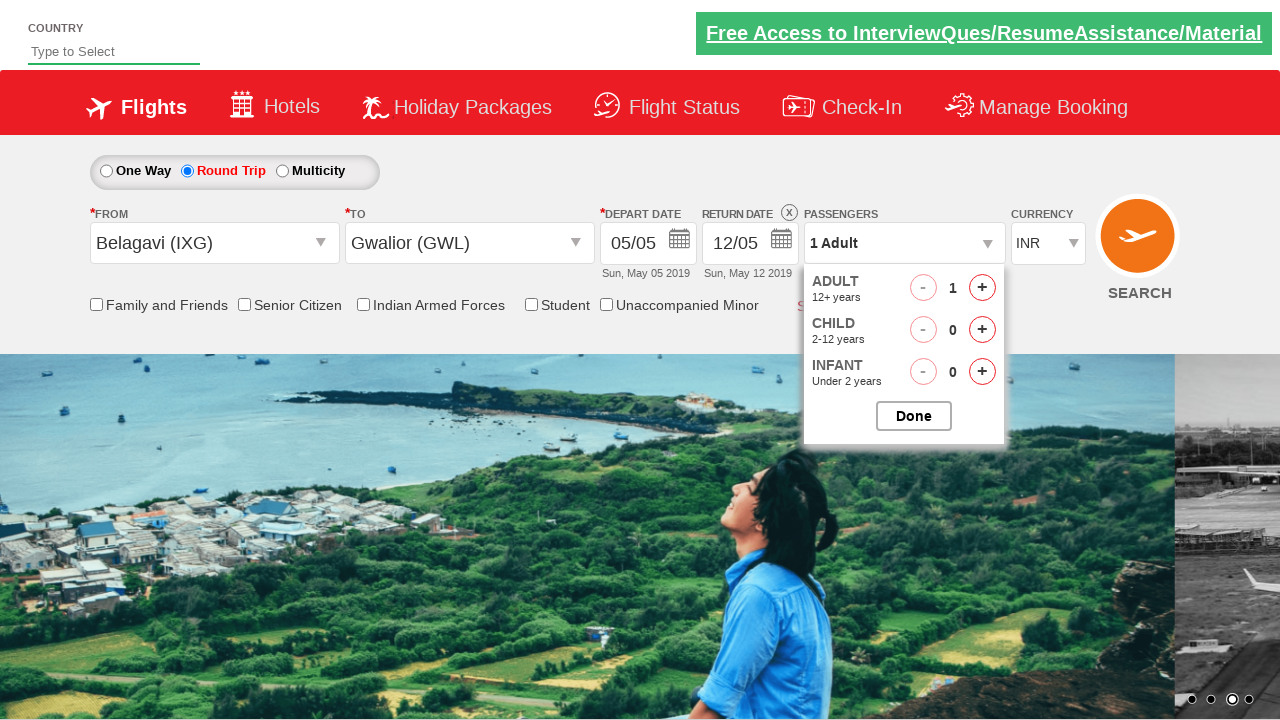

Incremented adult passenger count (iteration 1 of 4) at (982, 288) on span#hrefIncAdt
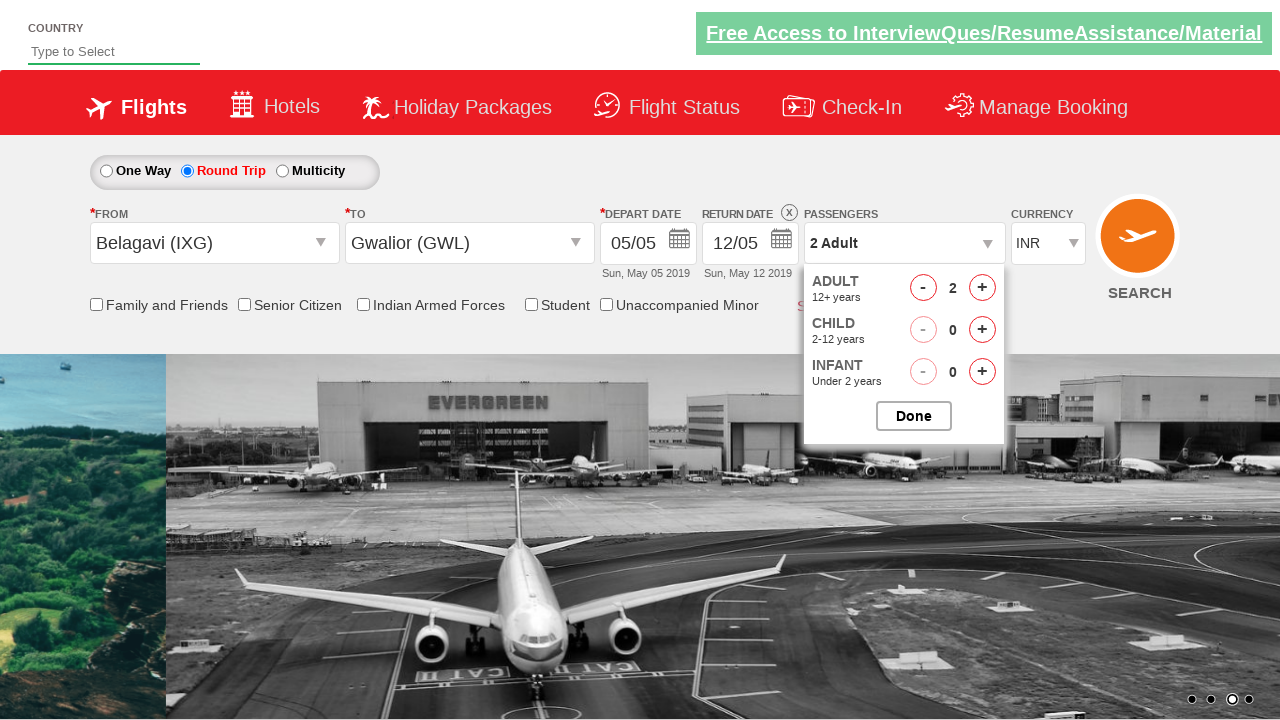

Incremented adult passenger count (iteration 2 of 4) at (982, 288) on span#hrefIncAdt
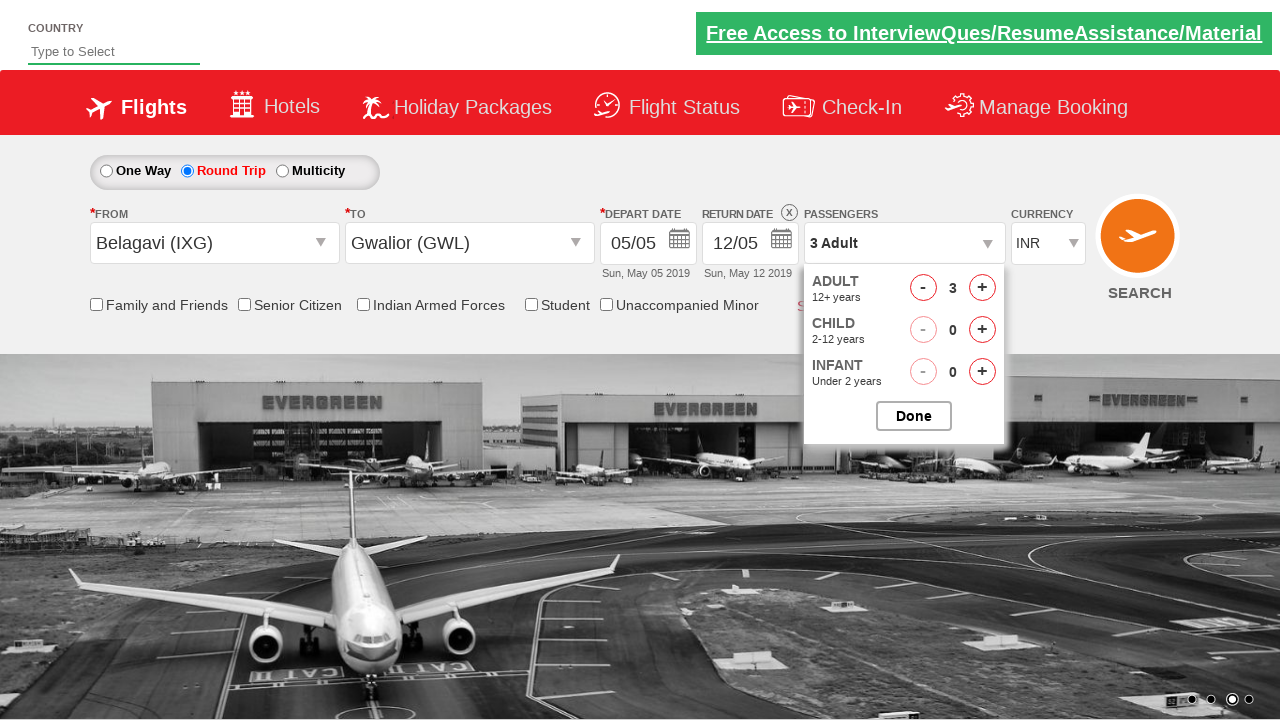

Incremented adult passenger count (iteration 3 of 4) at (982, 288) on span#hrefIncAdt
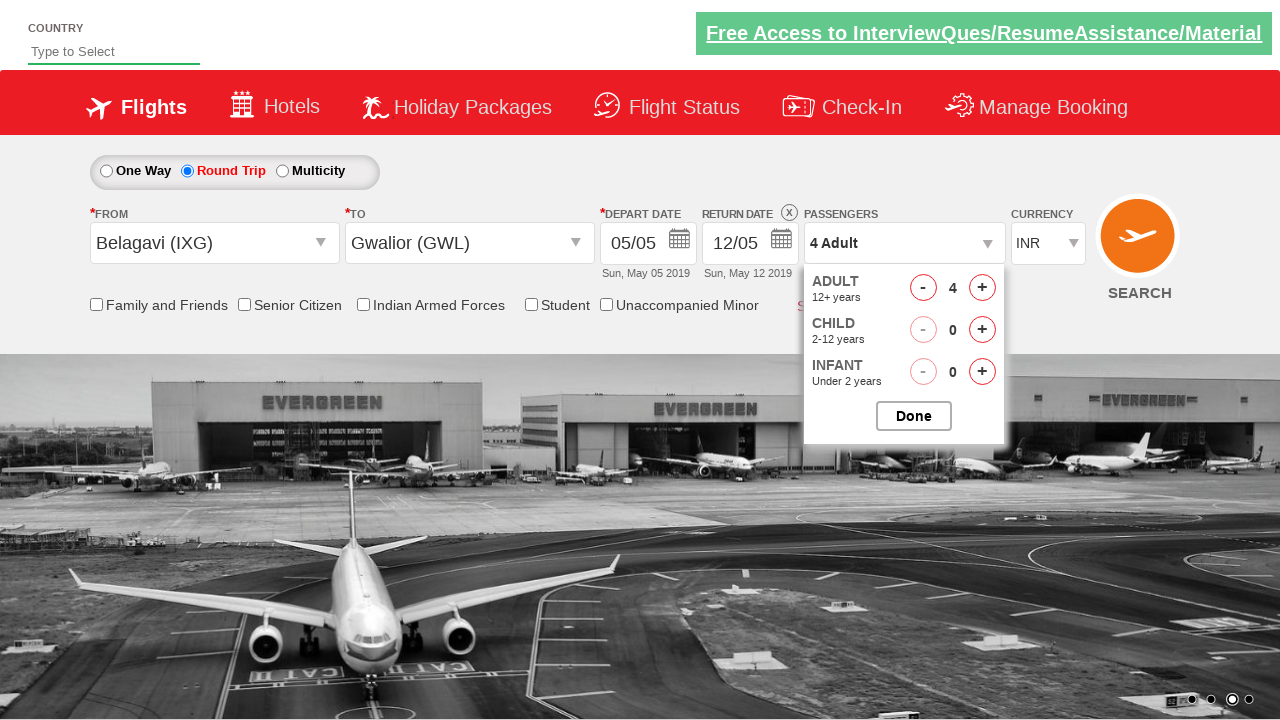

Incremented adult passenger count (iteration 4 of 4) at (982, 288) on span#hrefIncAdt
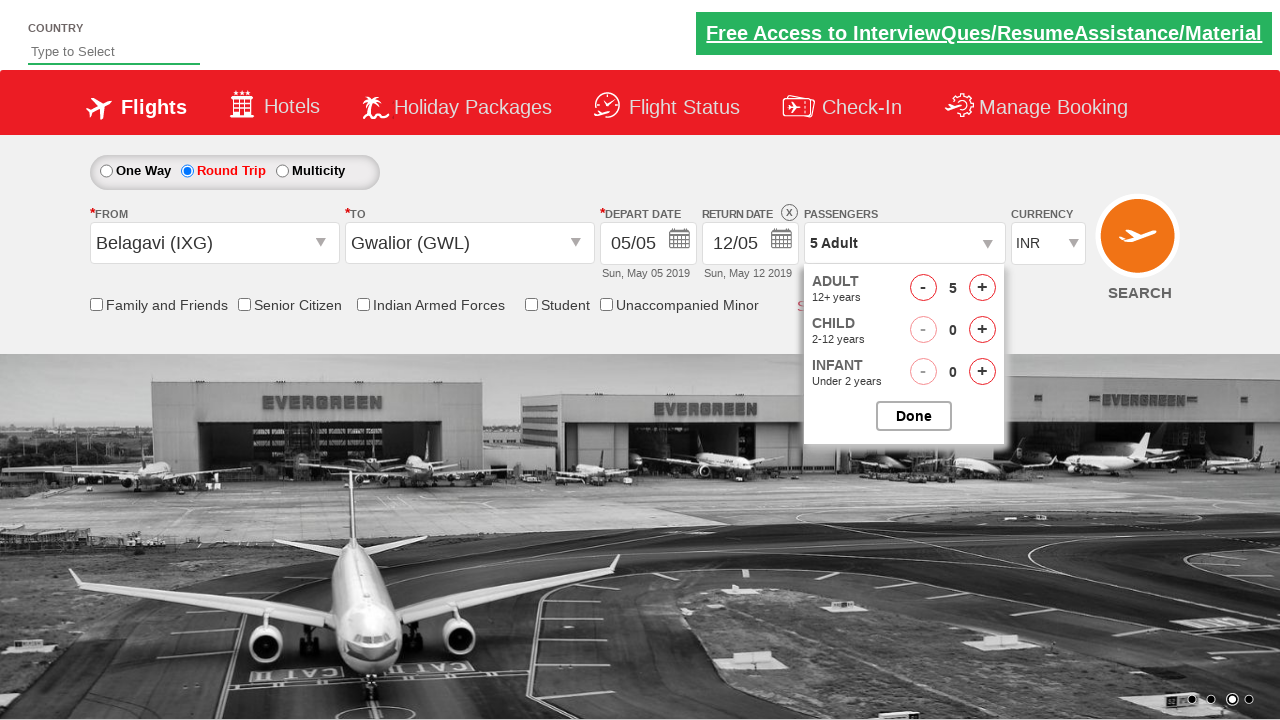

Closed passenger selection dropdown at (914, 416) on input#btnclosepaxoption
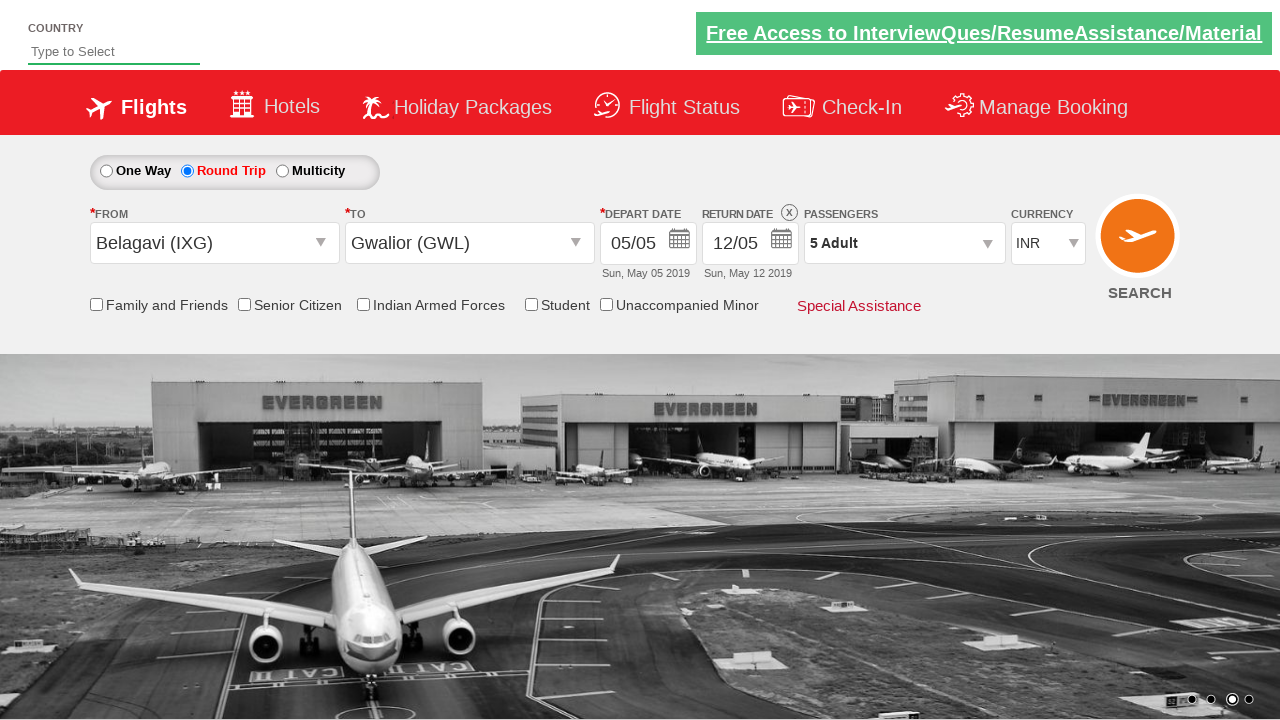

Clicked Find Flights button to submit search at (1140, 245) on input#ctl00_mainContent_btn_FindFlights
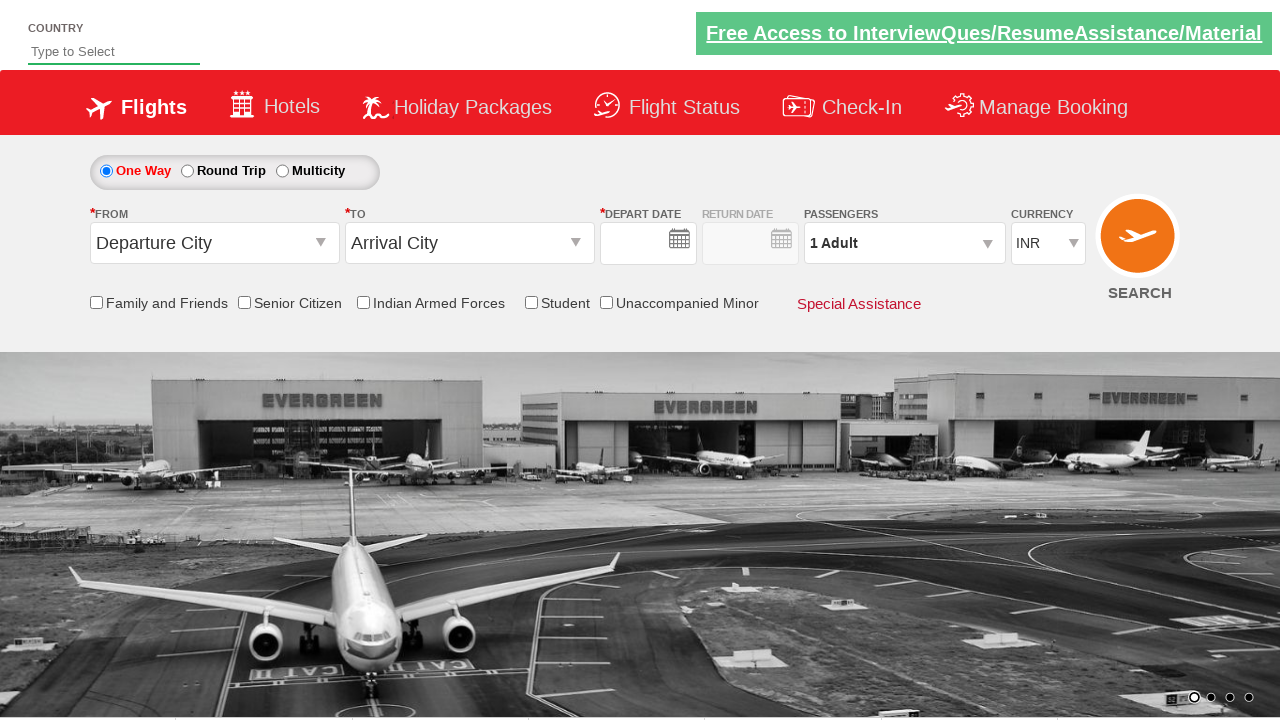

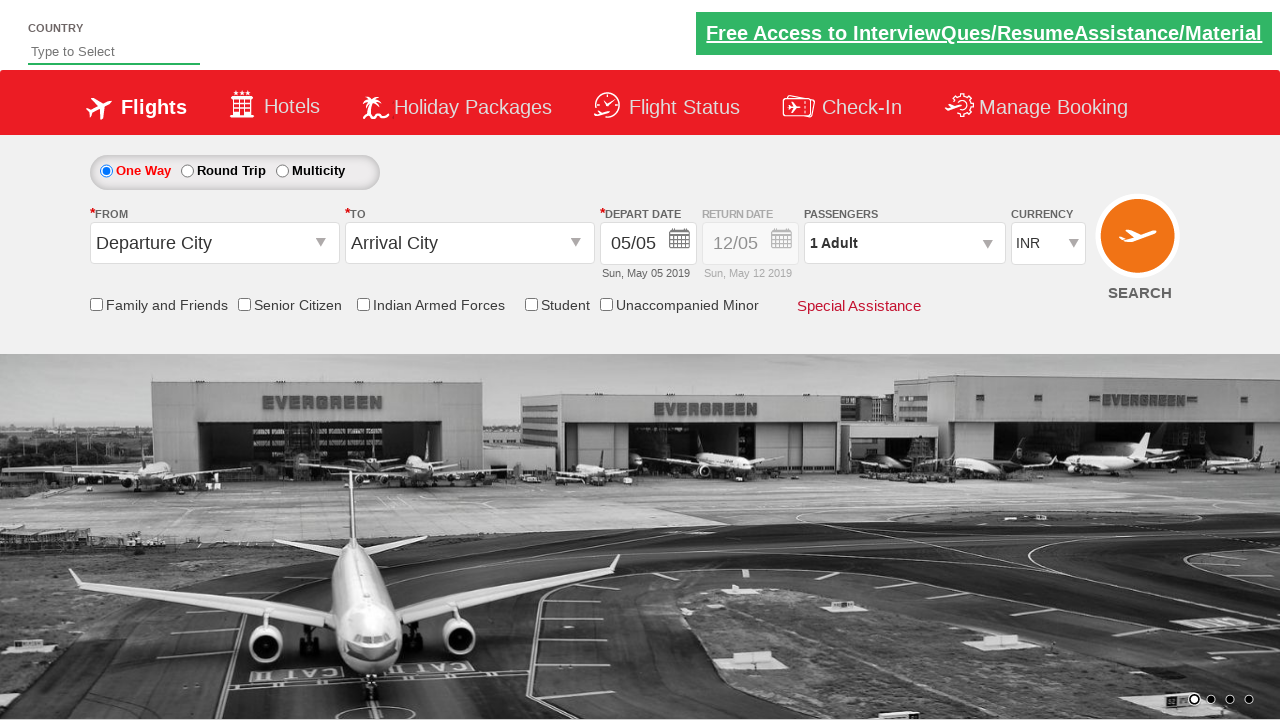